Tests radio button functionality by checking if the male radio button is selected, and clicking it if not already selected

Starting URL: https://testautomationpractice.blogspot.com/

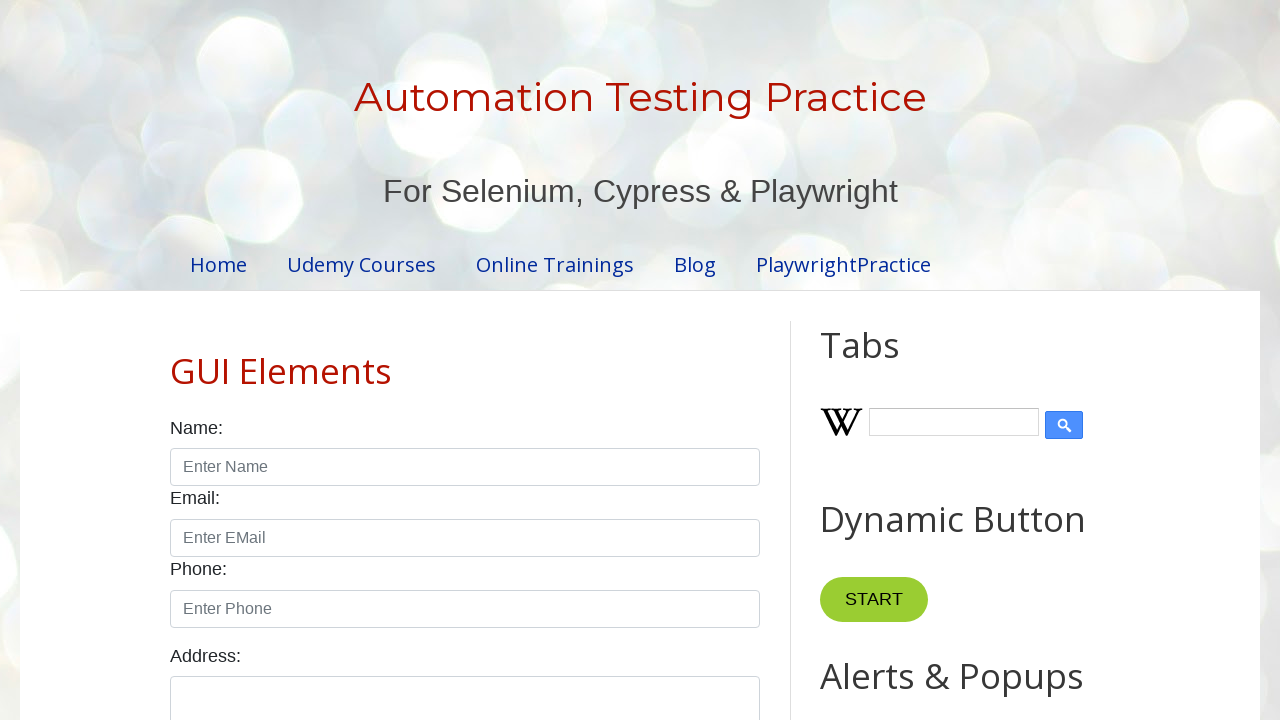

Located the male radio button element
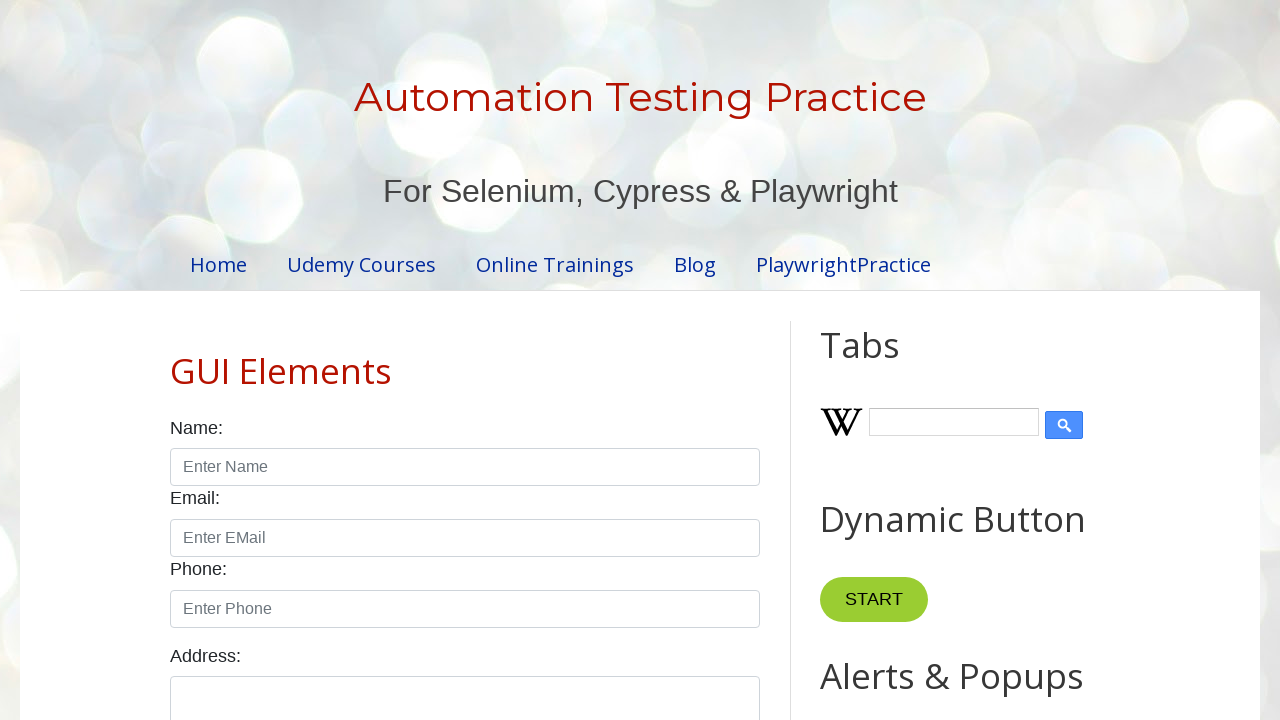

Verified that male radio button is not checked
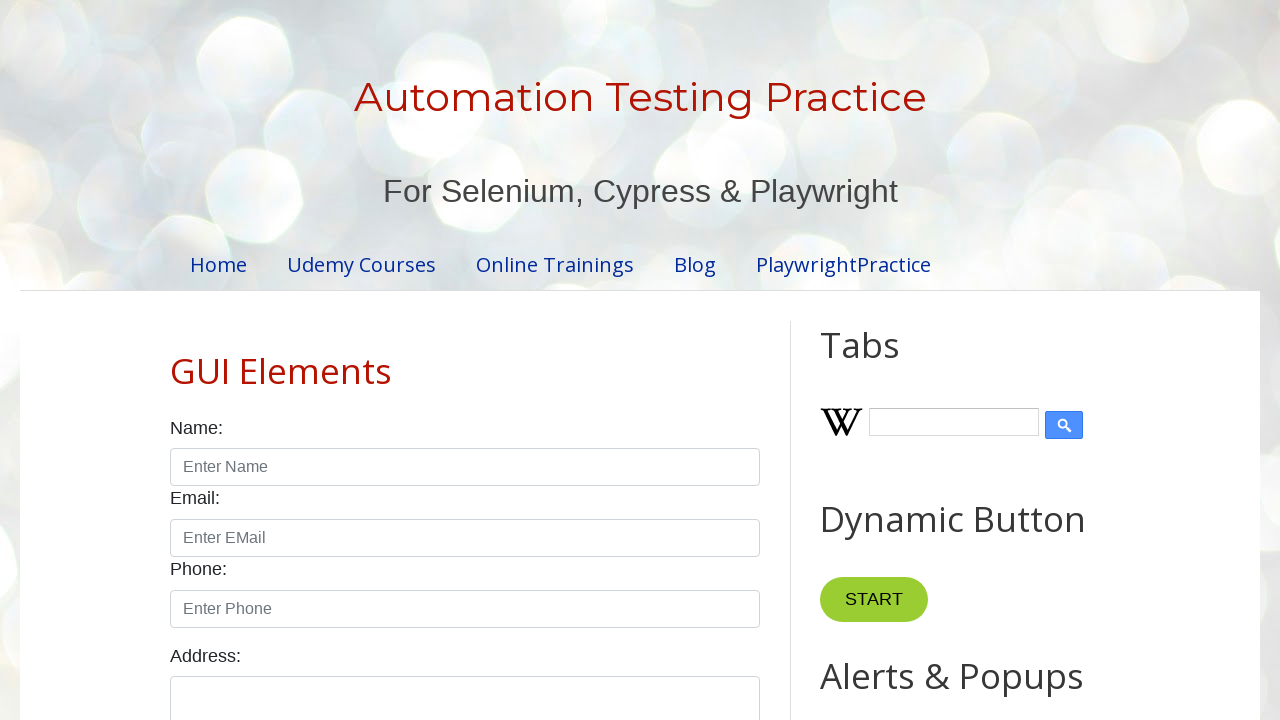

Clicked the male radio button to select it at (176, 360) on #male
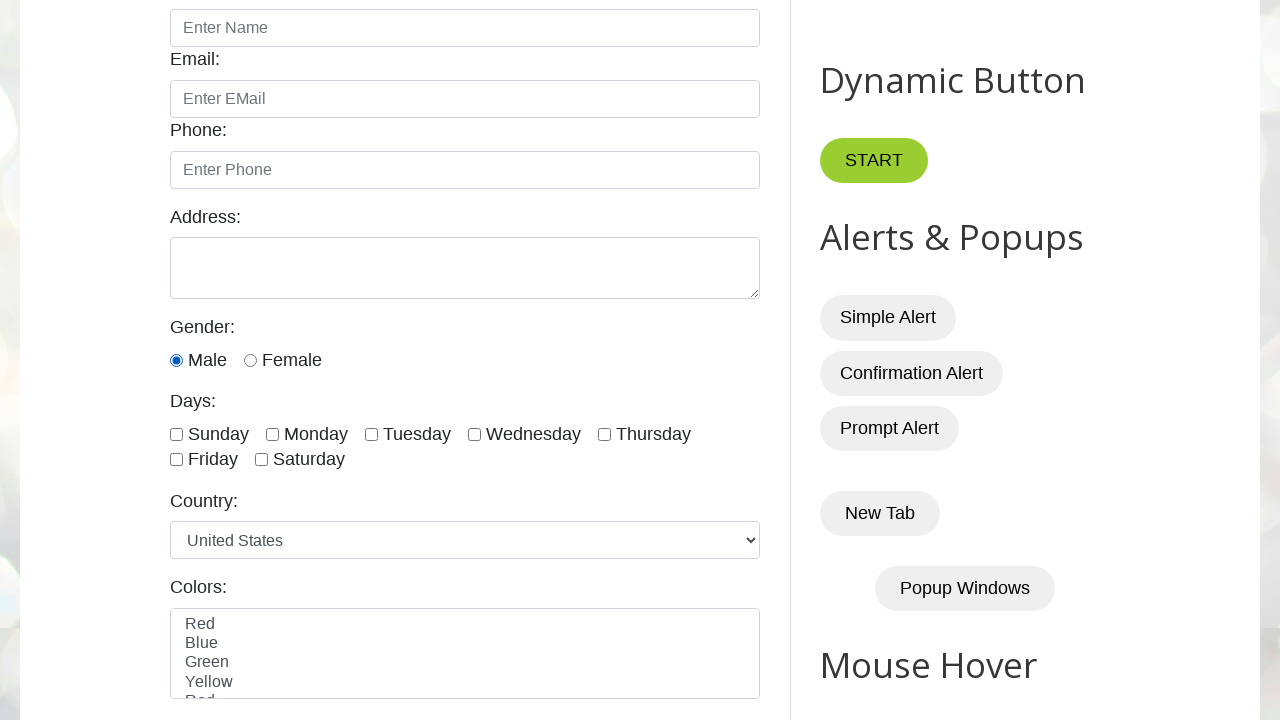

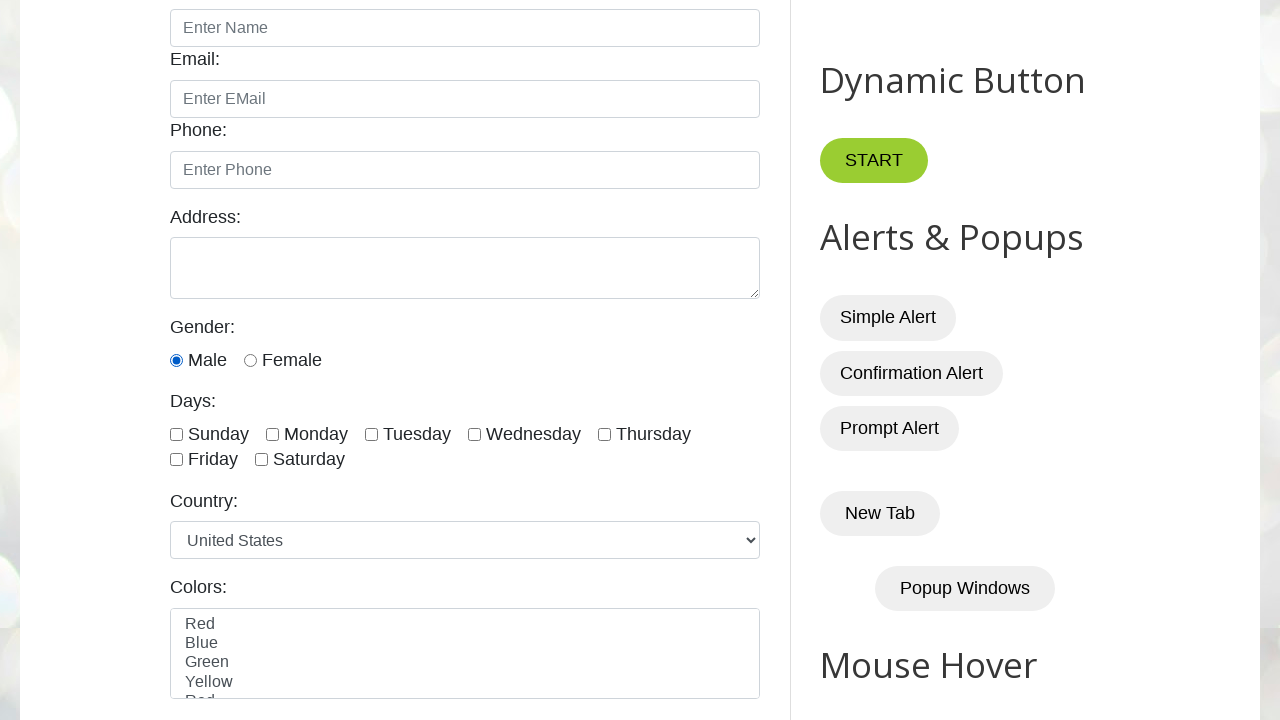